Tests scrolling functionality and table data validation by scrolling to a table, extracting values from cells, calculating sum of amounts, and verifying the total against displayed value

Starting URL: https://rahulshettyacademy.com/AutomationPractice/

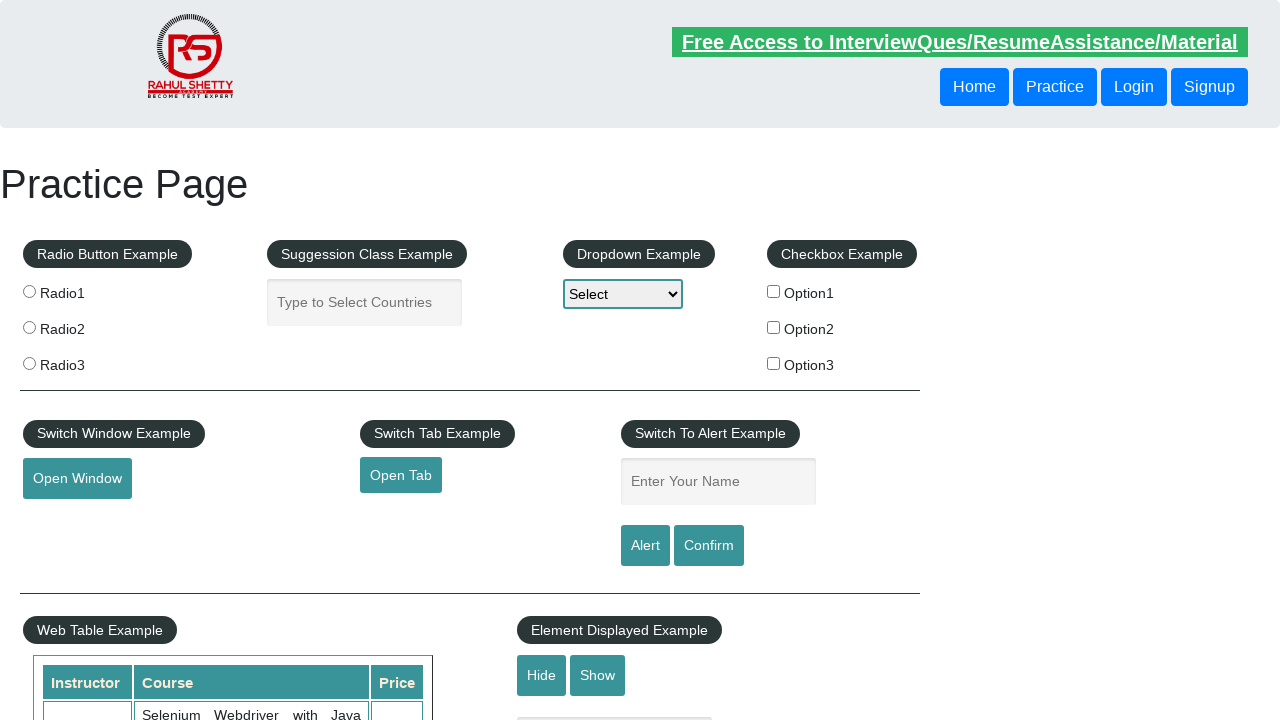

Scrolled down the page by 500px
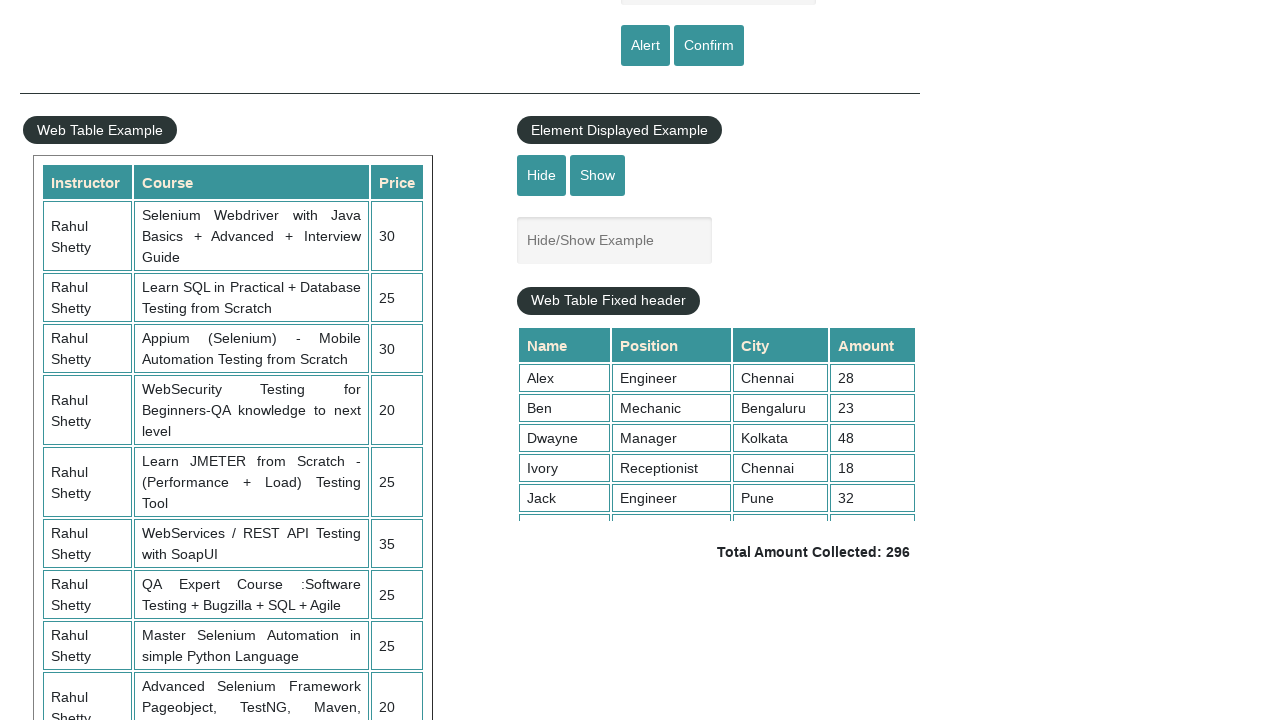

Scrolled table container to bottom
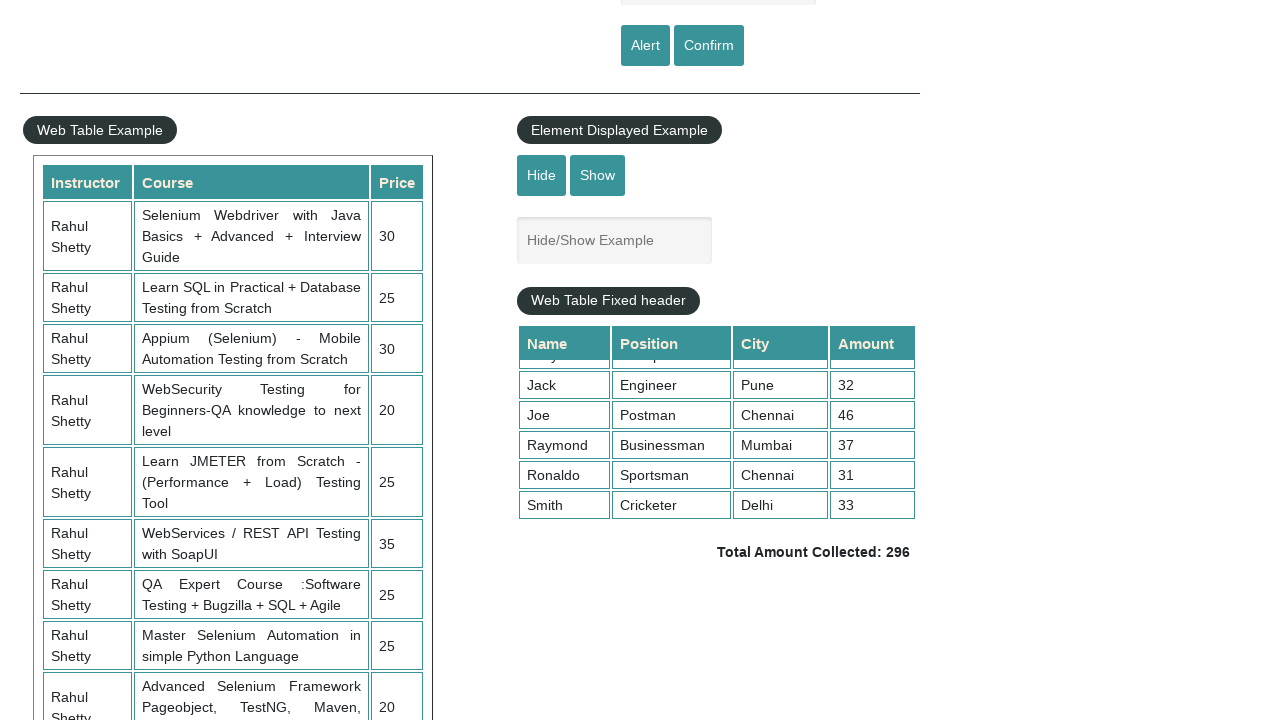

Table container loaded and visible
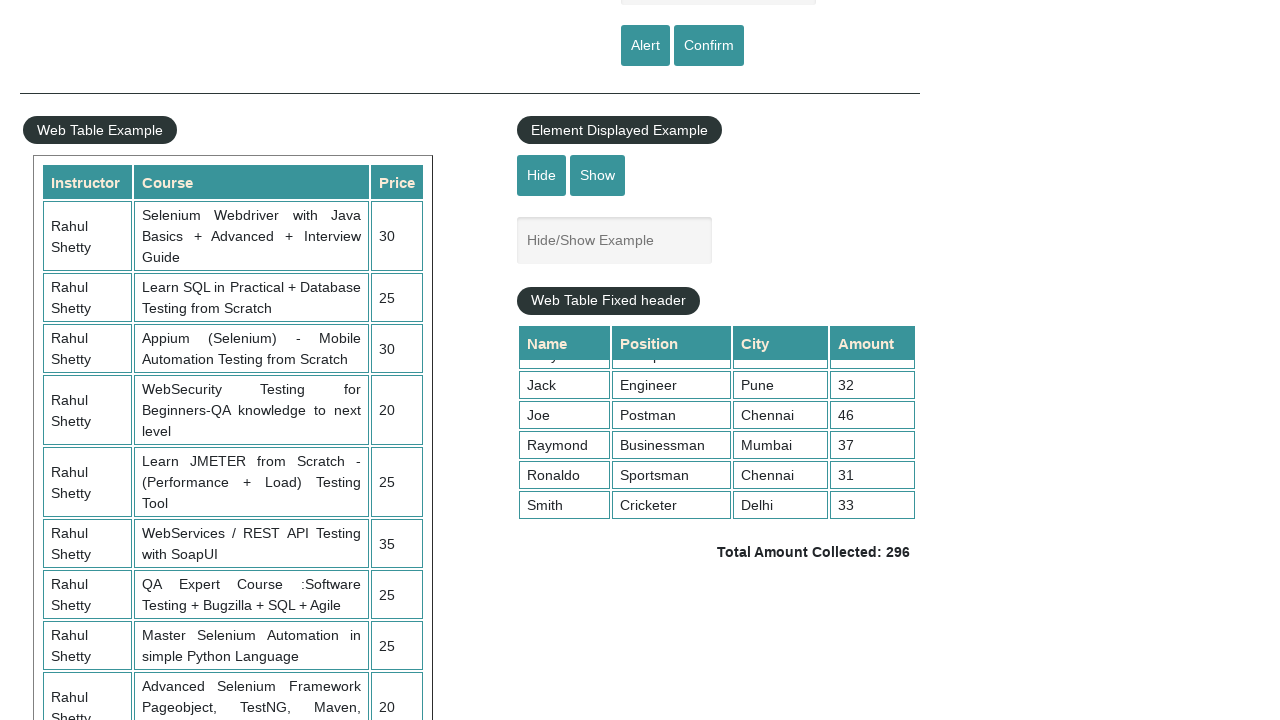

Retrieved all table header elements
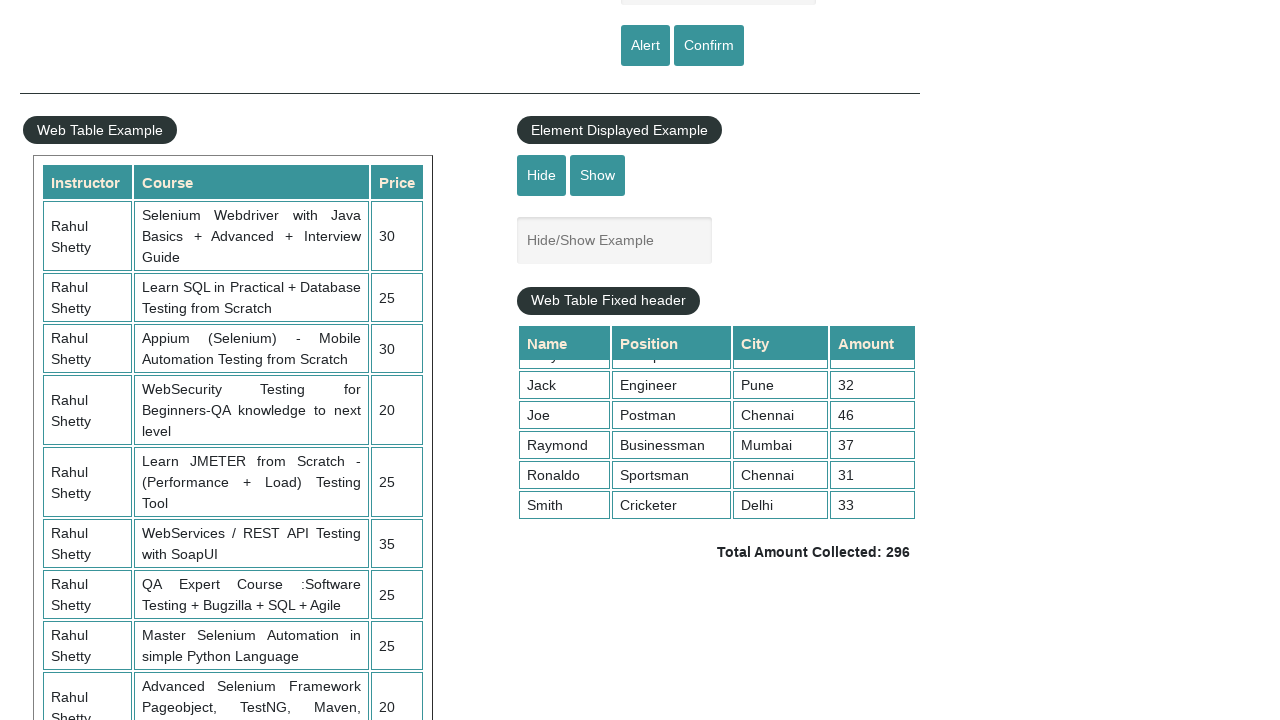

Extracted 4 header texts: ['Name', 'Position', 'City', 'Amount']
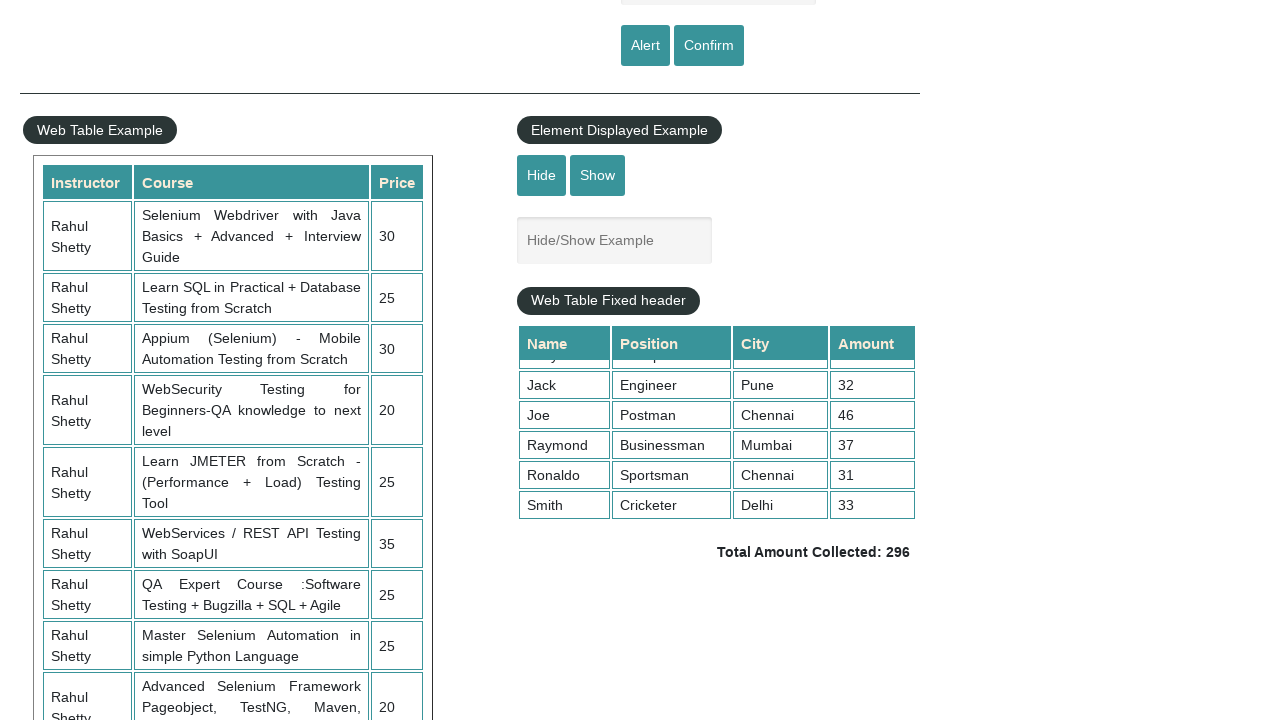

Retrieved 9 table rows
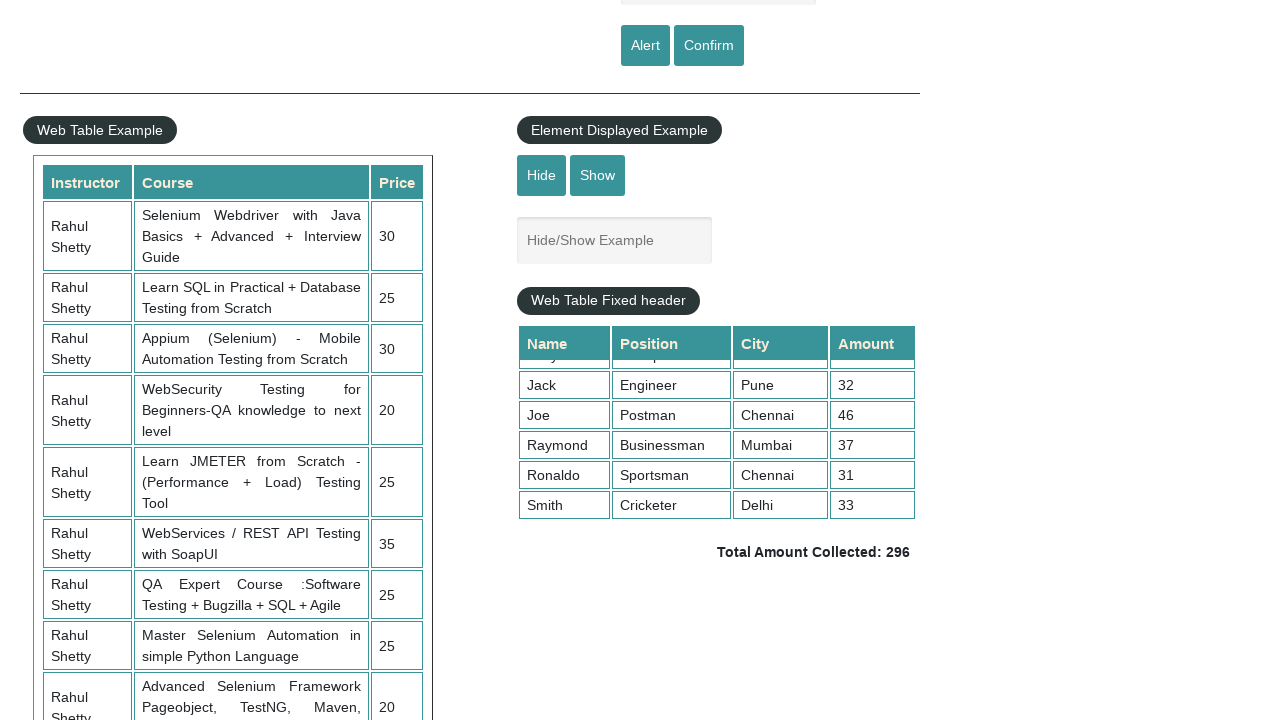

Extracted data from row 1: ['Alex', 'Engineer', 'Chennai', '28']
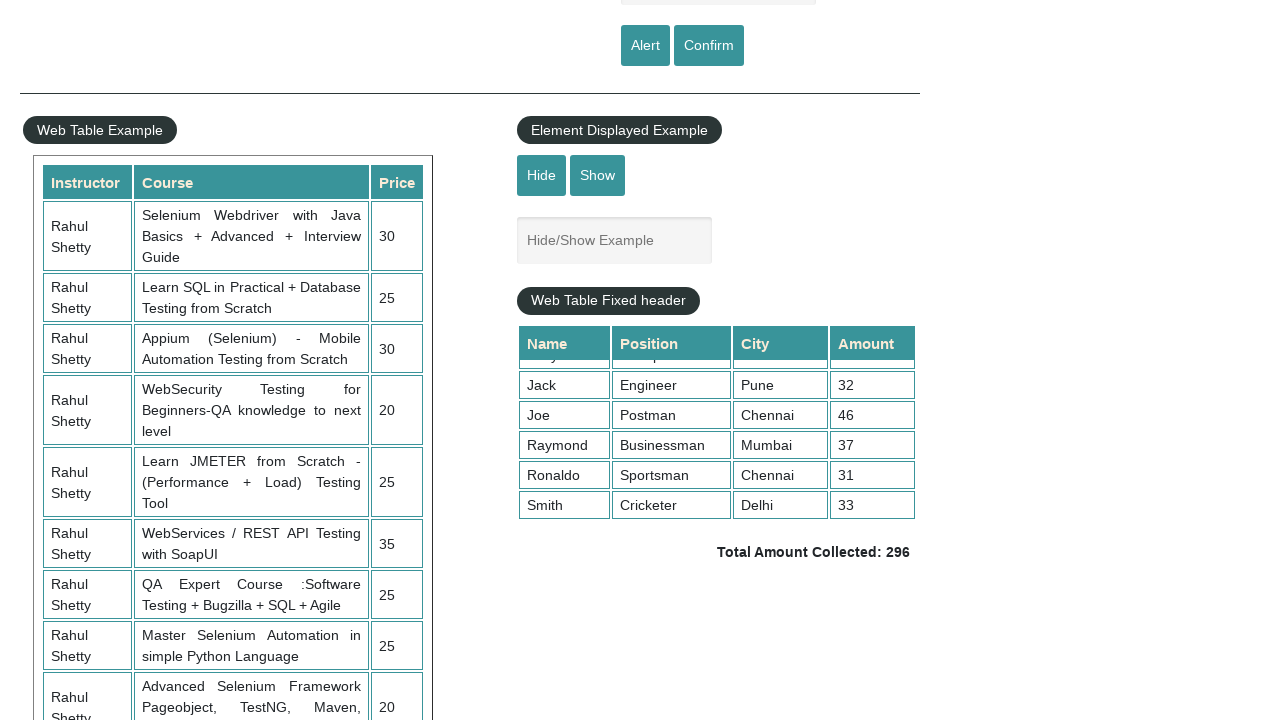

Extracted data from row 2: ['Ben', 'Mechanic', 'Bengaluru', '23']
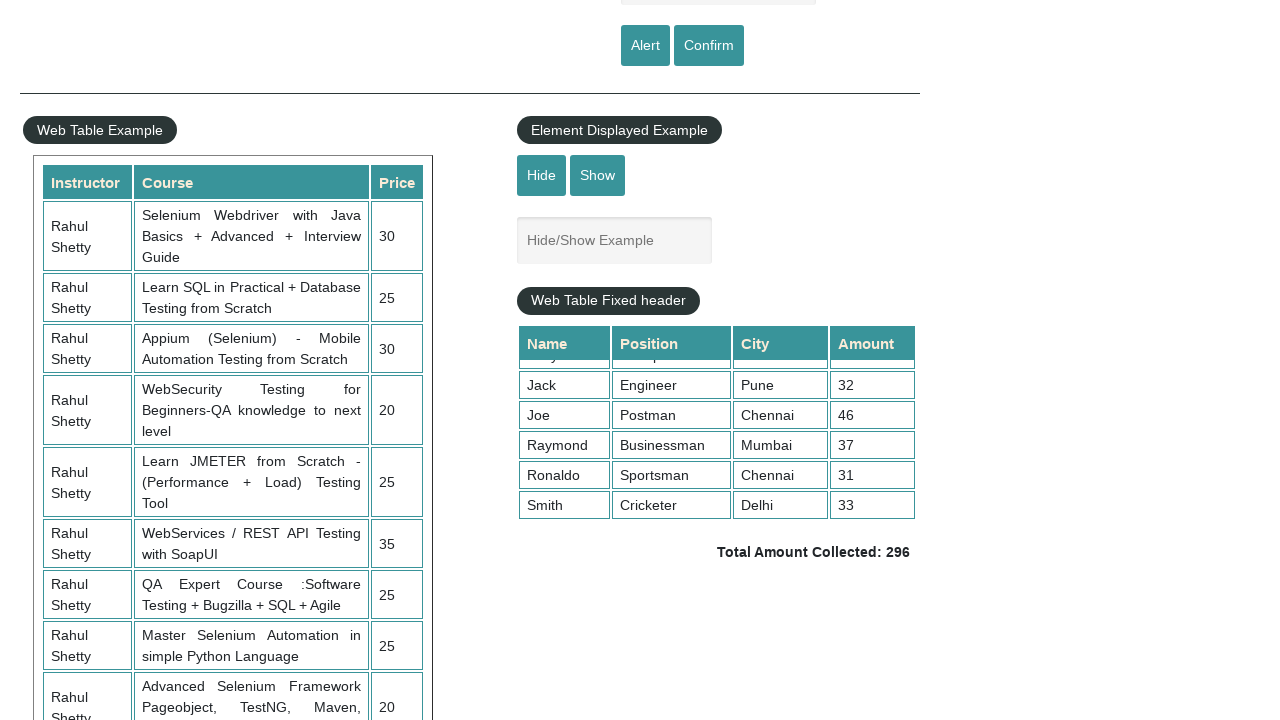

Extracted data from row 3: ['Dwayne', 'Manager', 'Kolkata', '48']
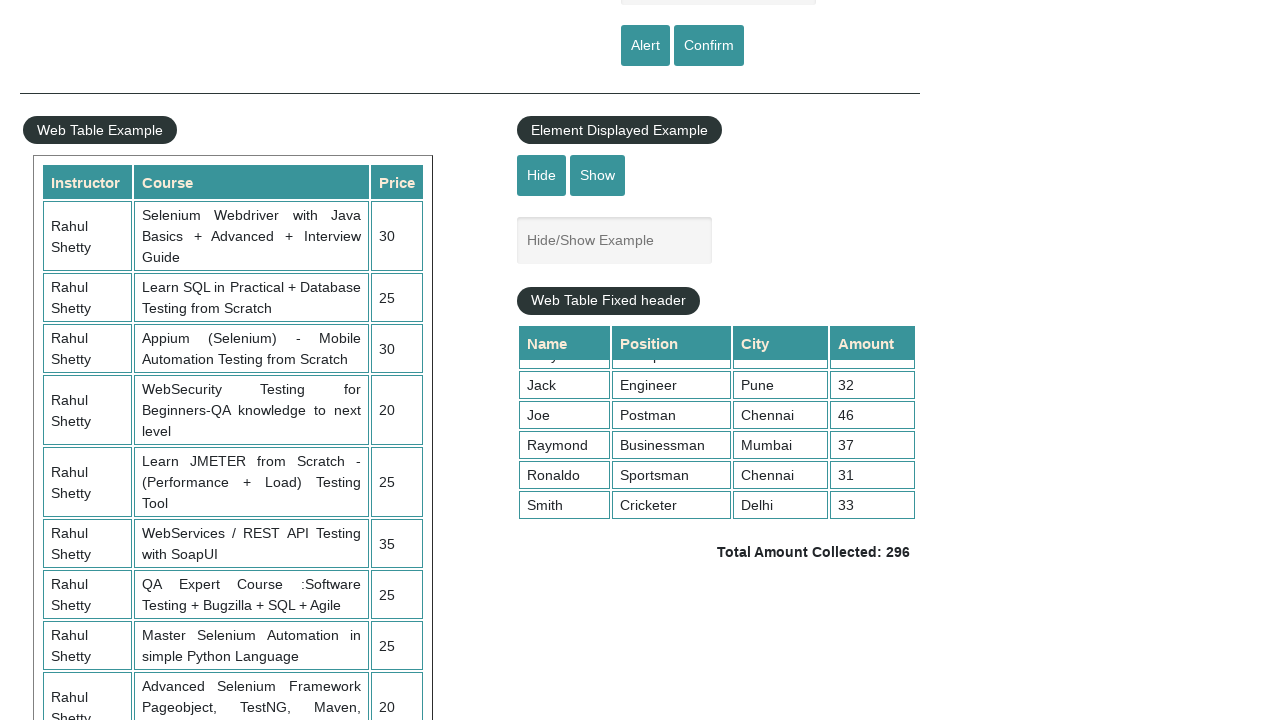

Extracted data from row 4: ['Ivory', 'Receptionist', 'Chennai', '18']
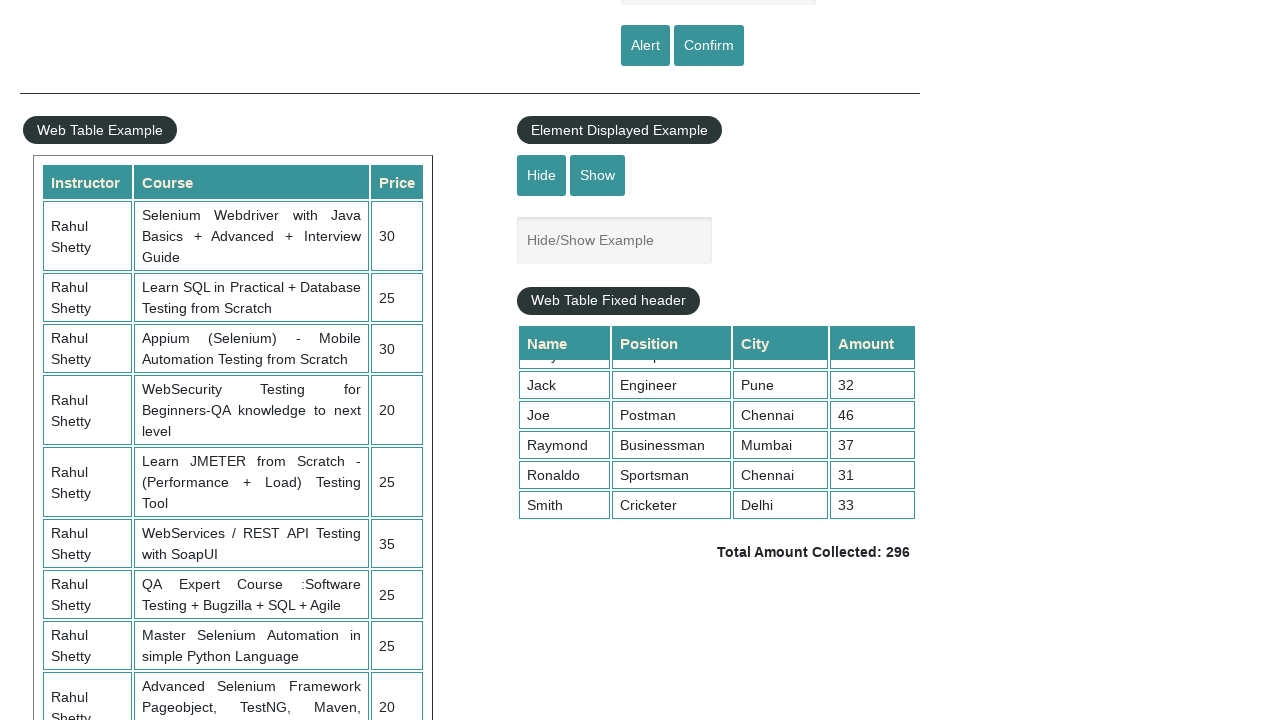

Extracted data from row 5: ['Jack', 'Engineer', 'Pune', '32']
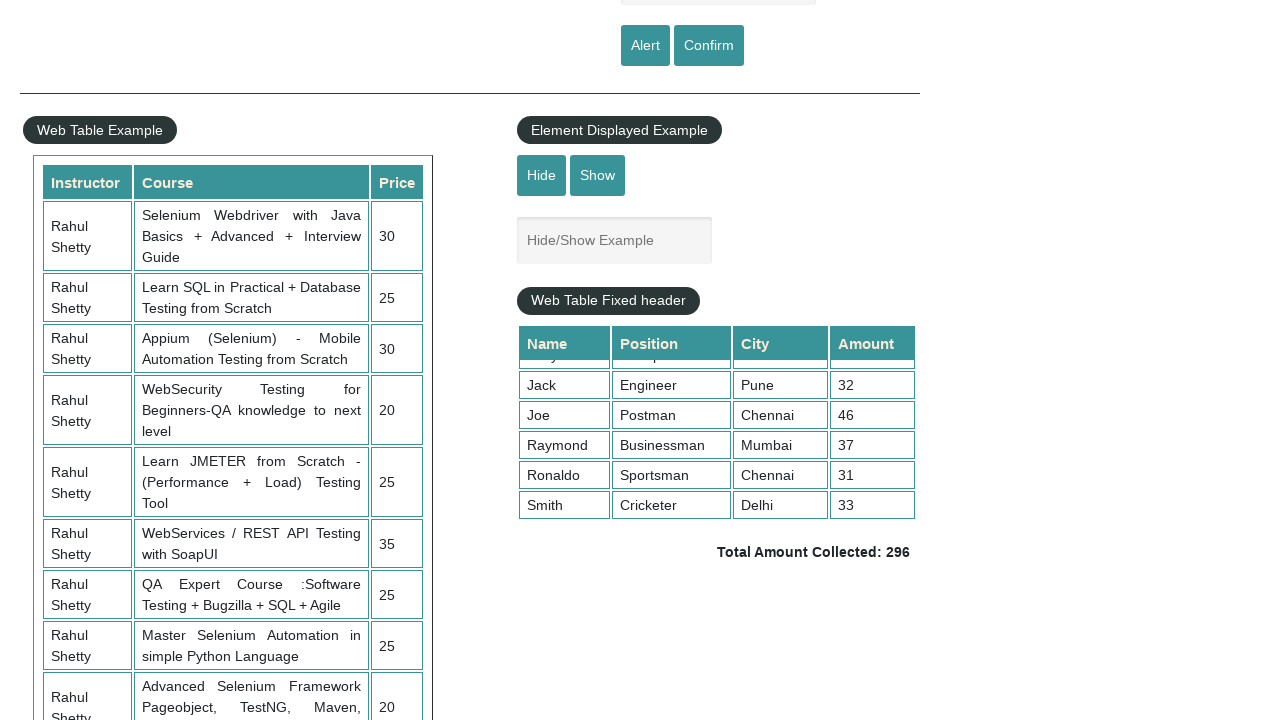

Extracted data from row 6: ['Joe', 'Postman', 'Chennai', '46']
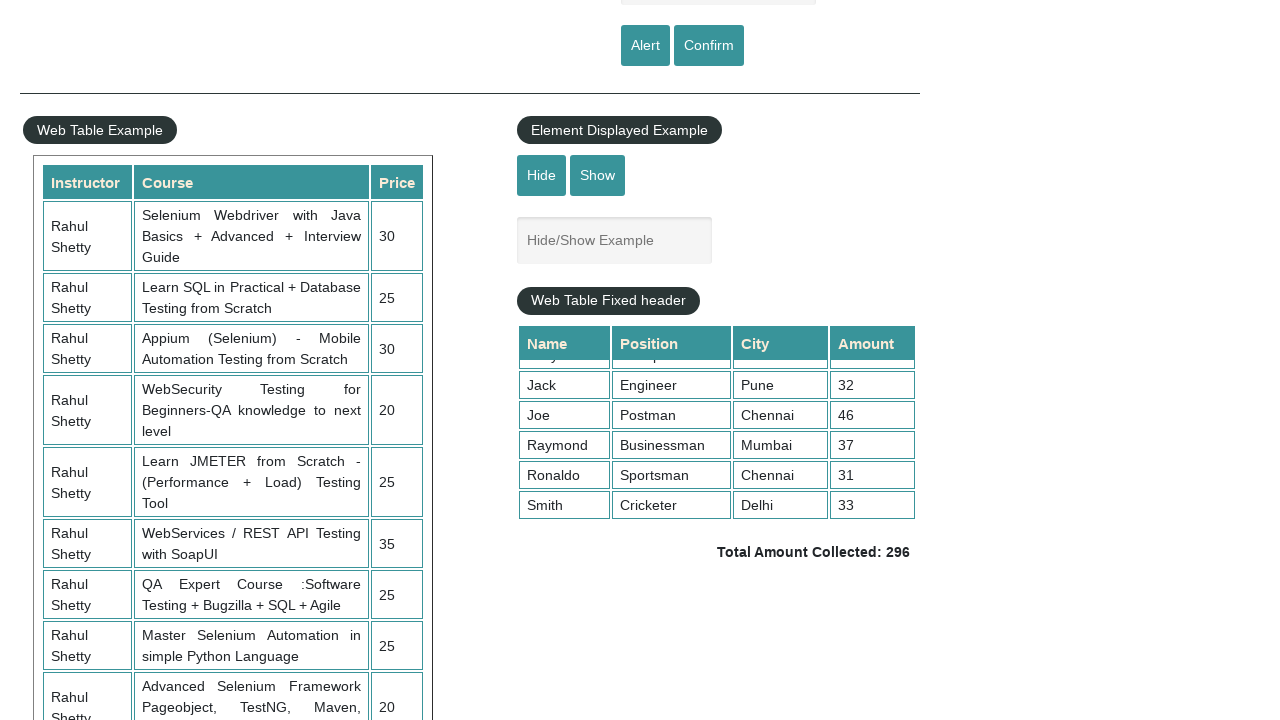

Extracted data from row 7: ['Raymond', 'Businessman', 'Mumbai', '37']
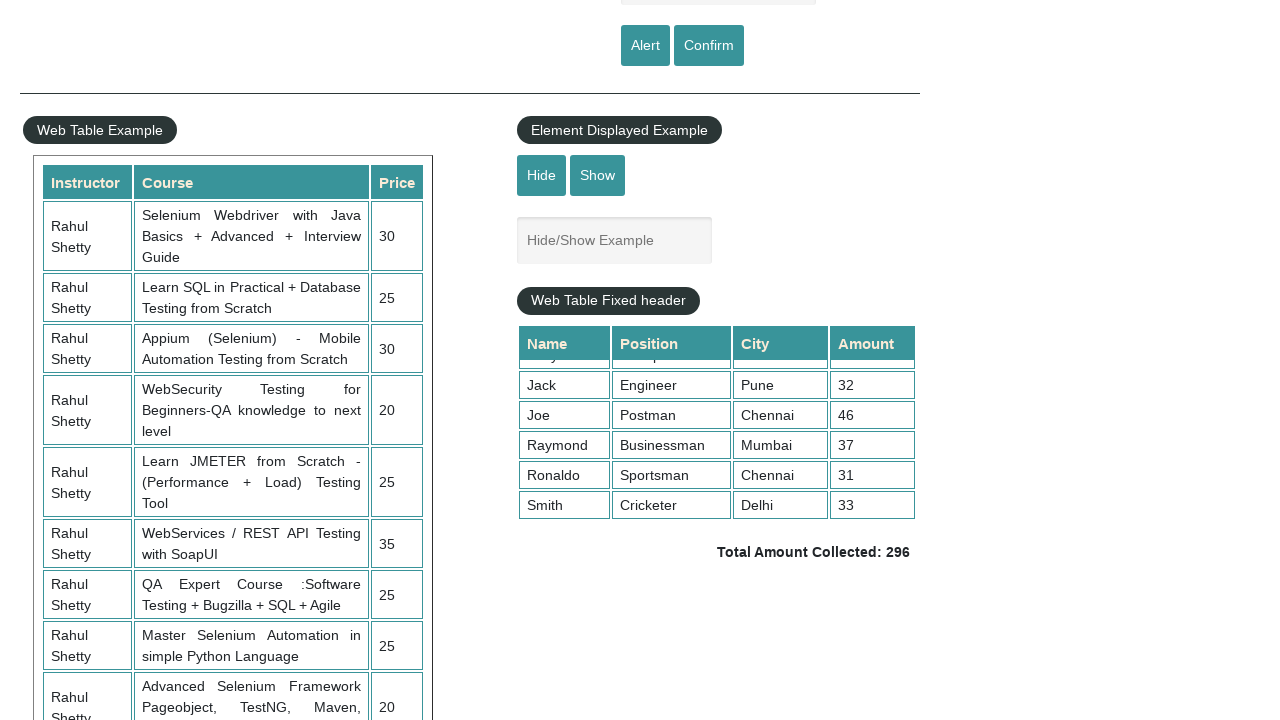

Extracted data from row 8: ['Ronaldo', 'Sportsman', 'Chennai', '31']
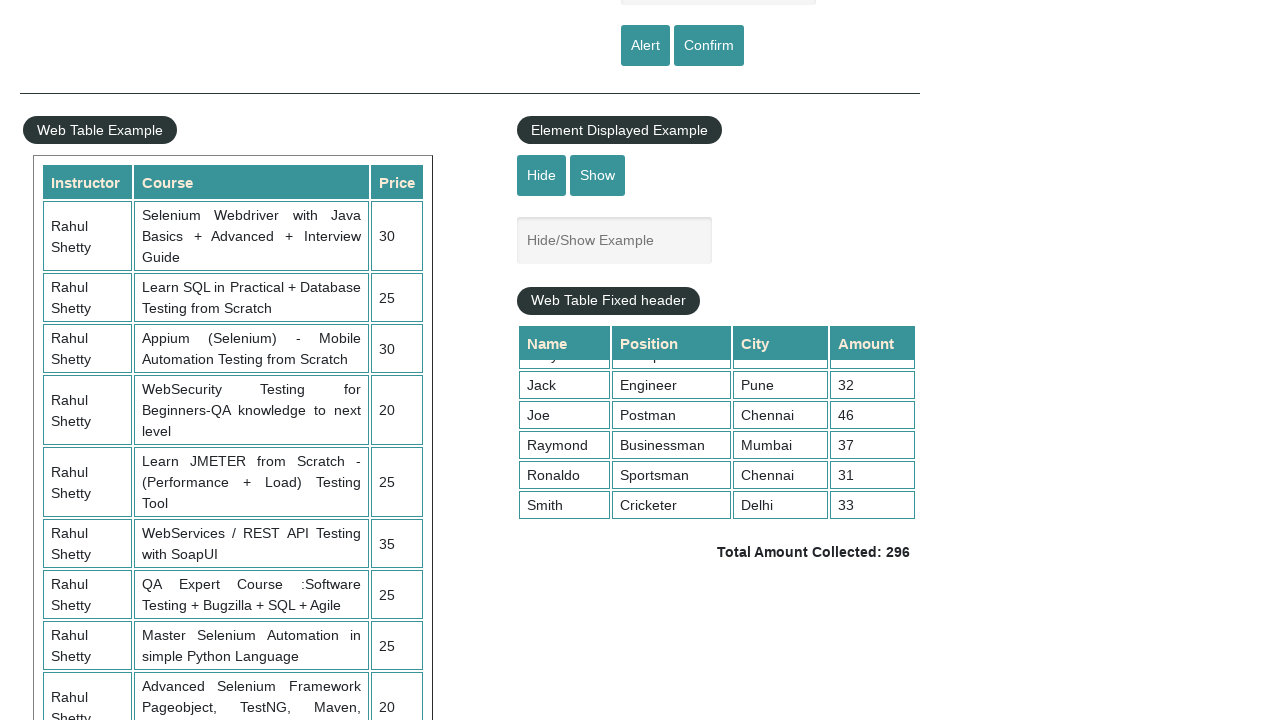

Extracted data from row 9: ['Smith', 'Cricketer', 'Delhi', '33']
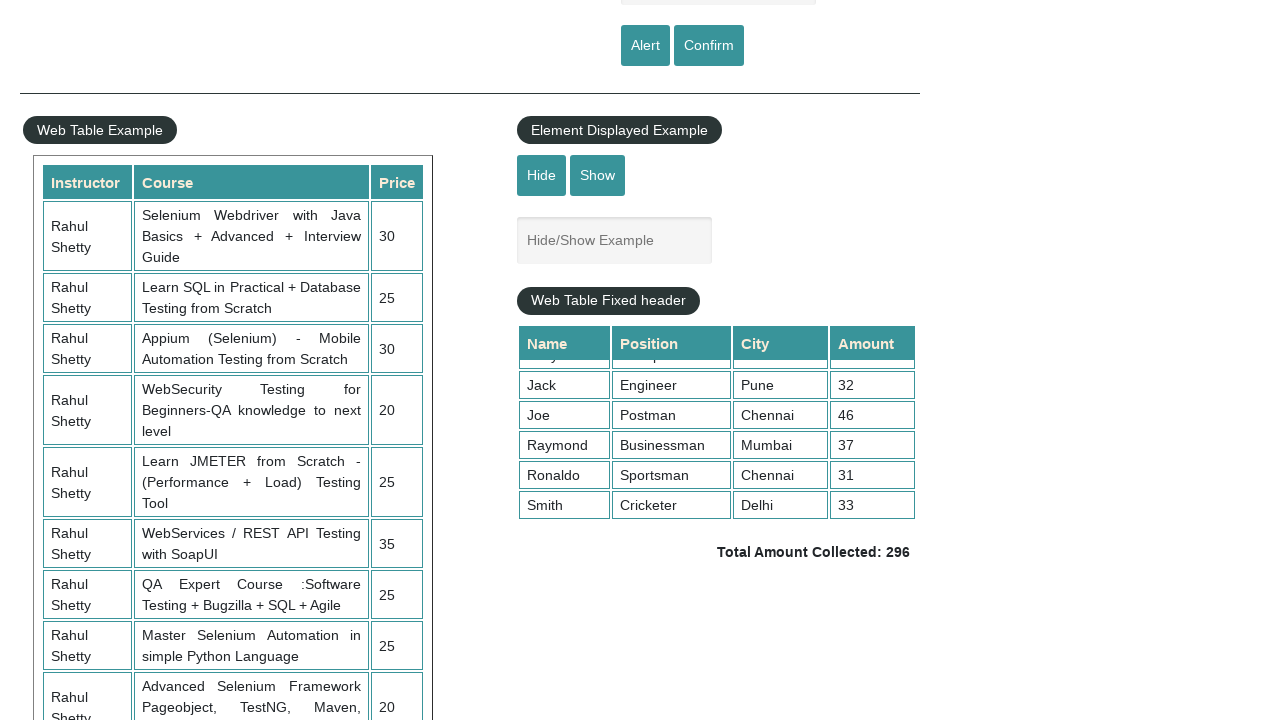

Retrieved 9 amount cells from 4th column
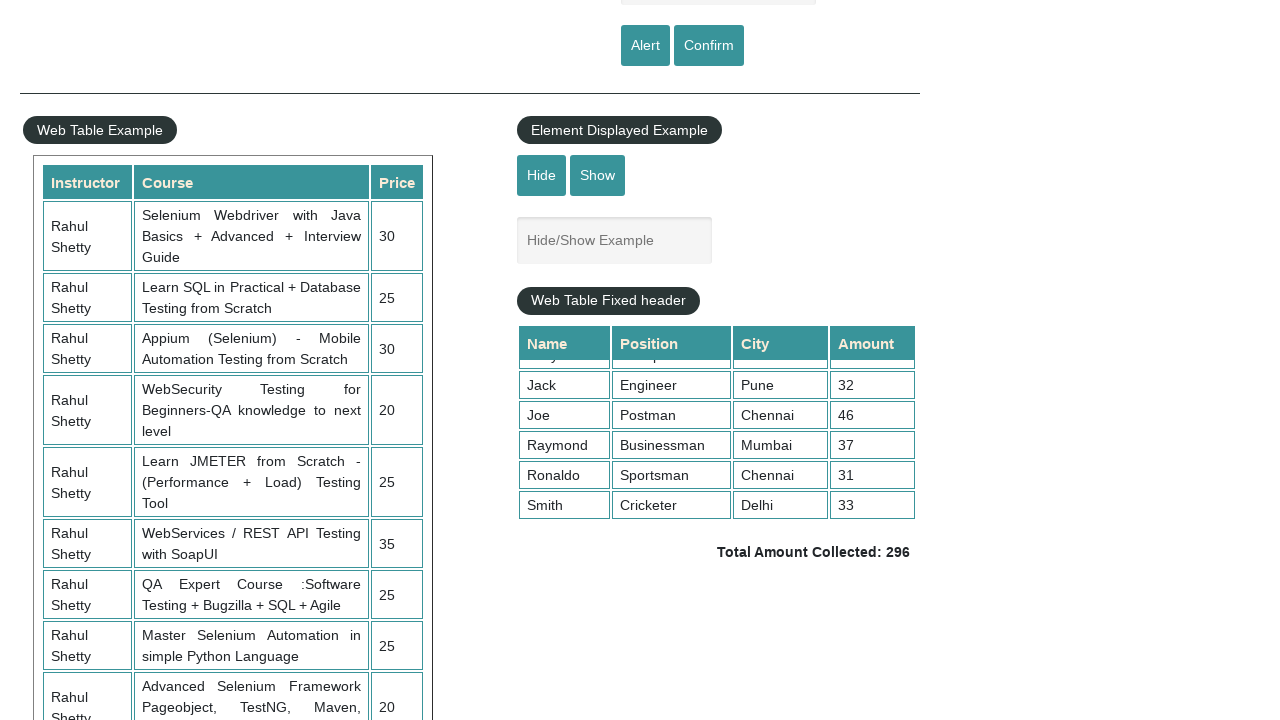

Calculated sum of all amounts: 296
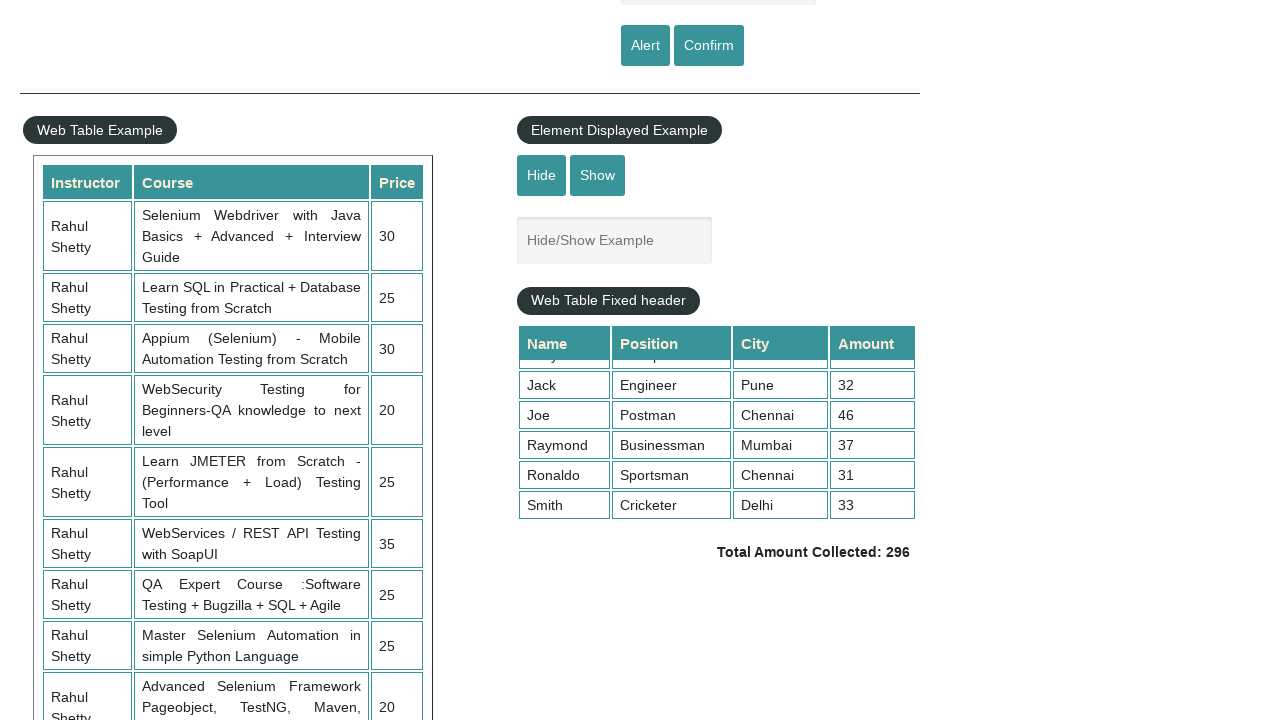

Retrieved displayed total text: ' Total Amount Collected: 296 '
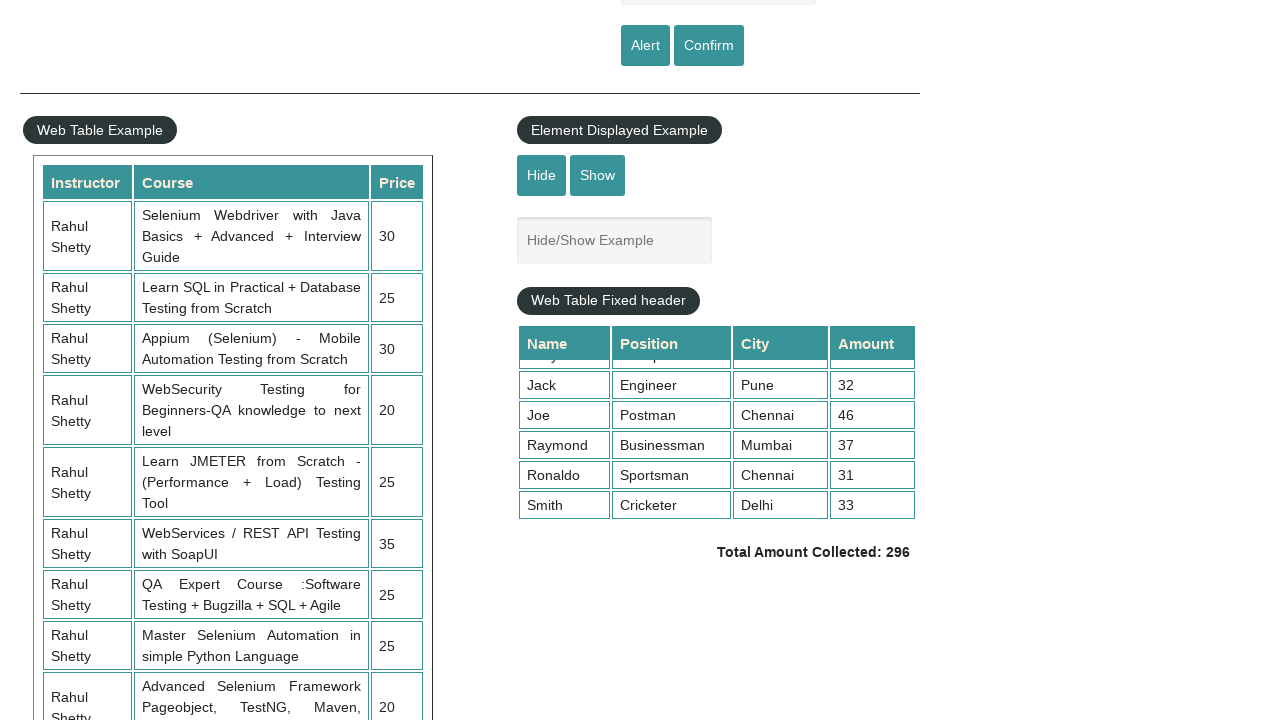

Parsed expected total from display: 296
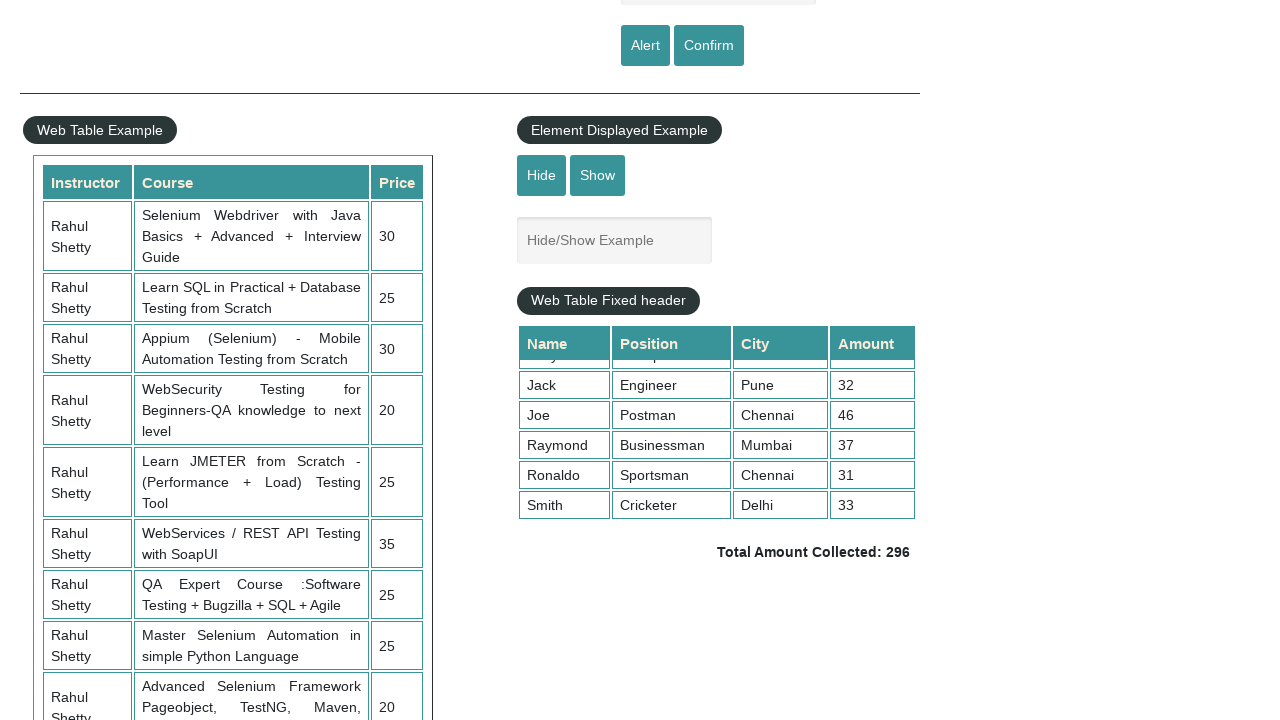

Verified calculated total (296) matches displayed total (296)
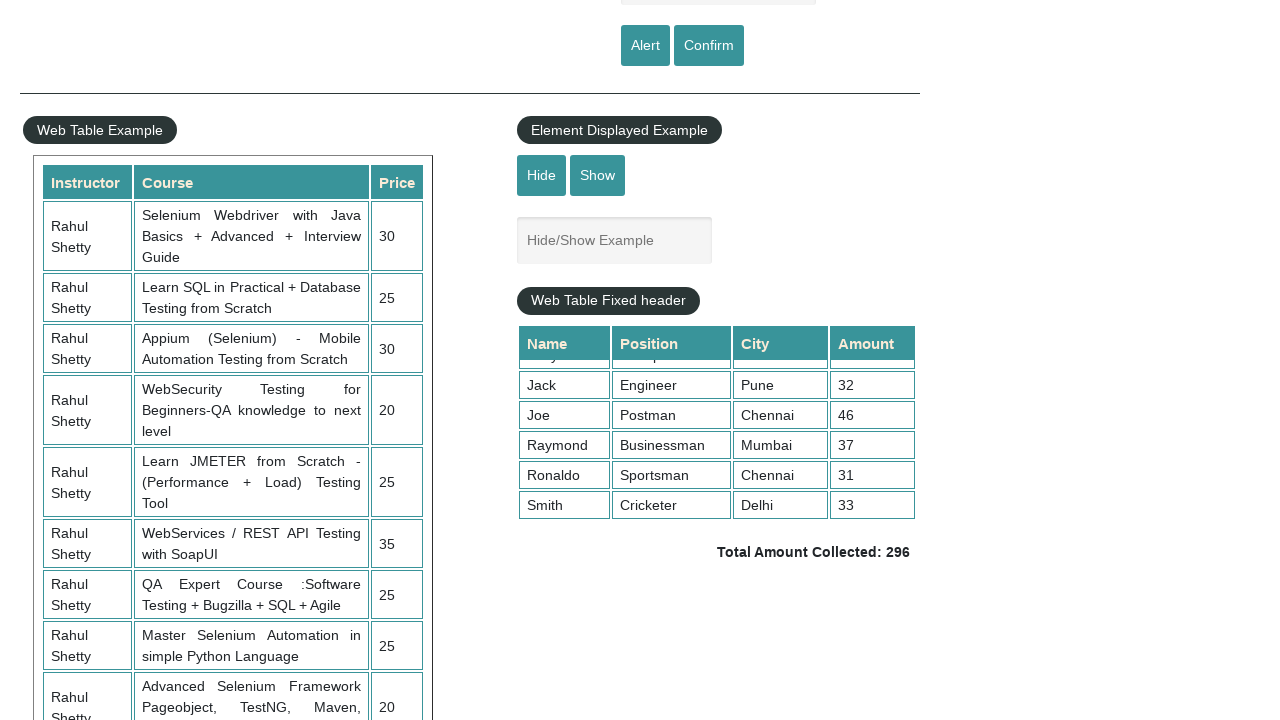

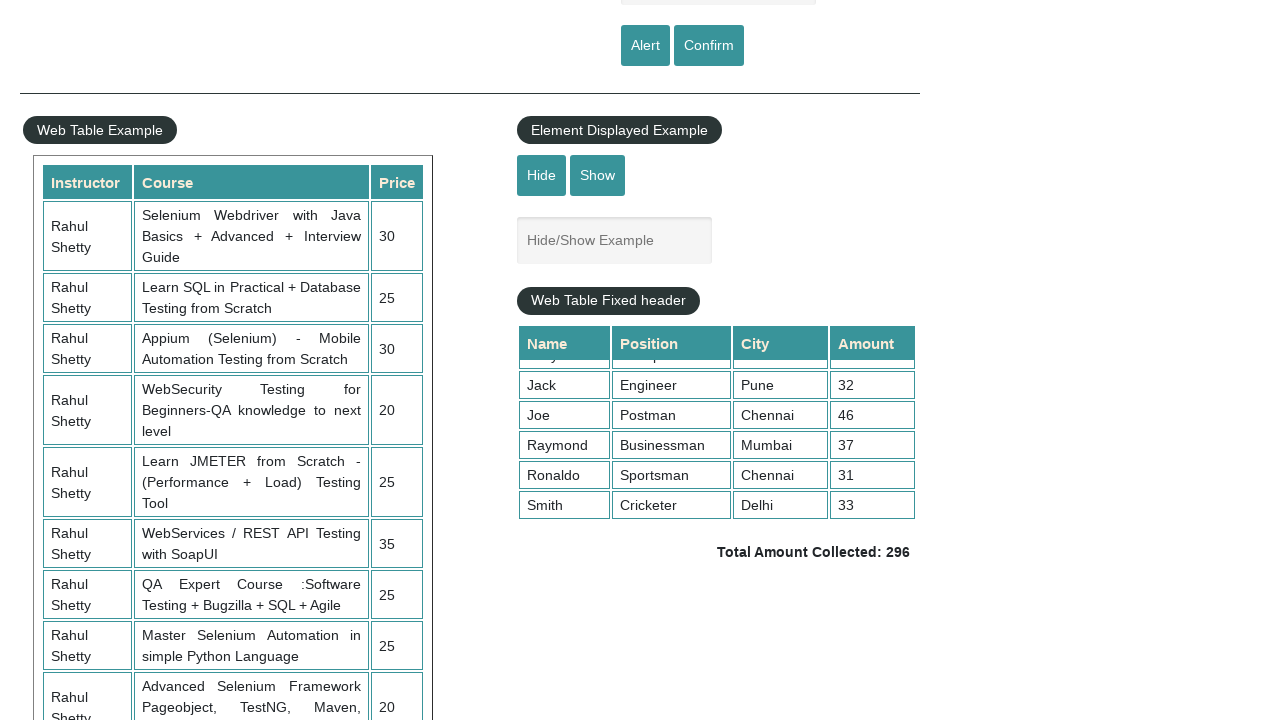